Tests form submission by clicking a link with calculated text, then filling out a form with first name, last name, city, and country fields before submitting.

Starting URL: http://suninjuly.github.io/find_link_text

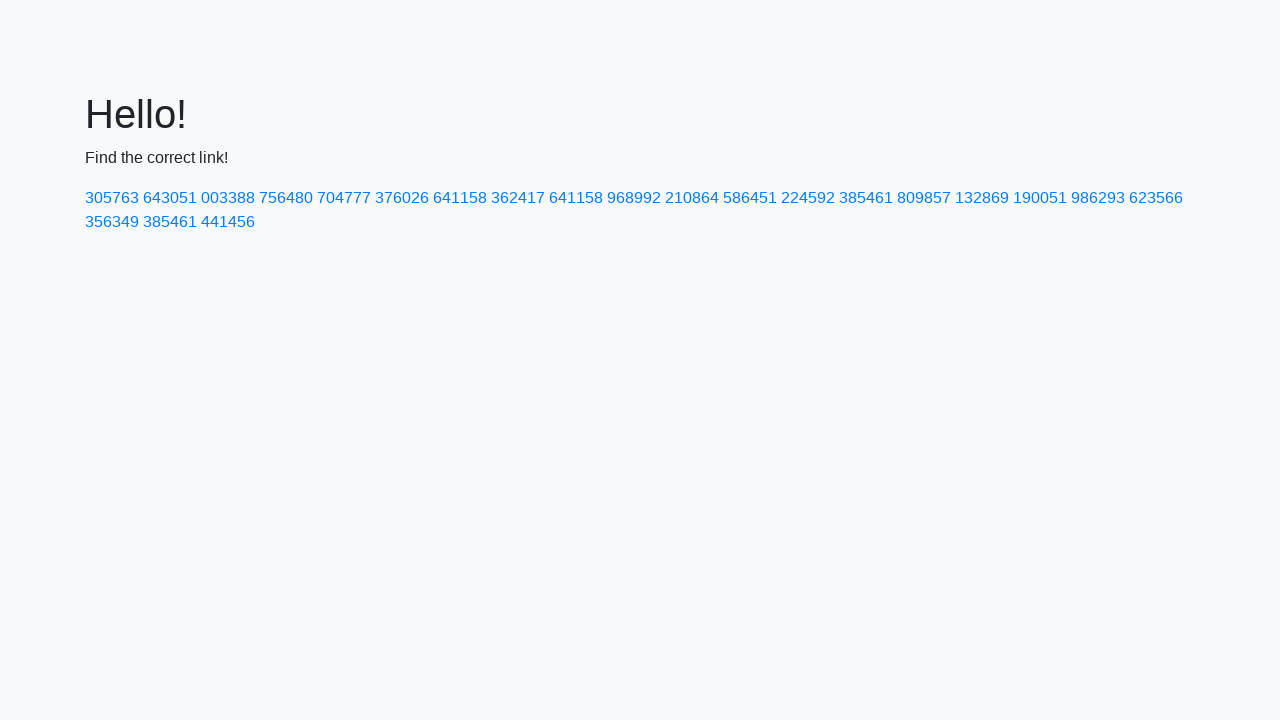

Clicked link with calculated text '224592' (math.ceil(math.pow(math.pi, math.e)*10000)) at (808, 198) on a:text('224592')
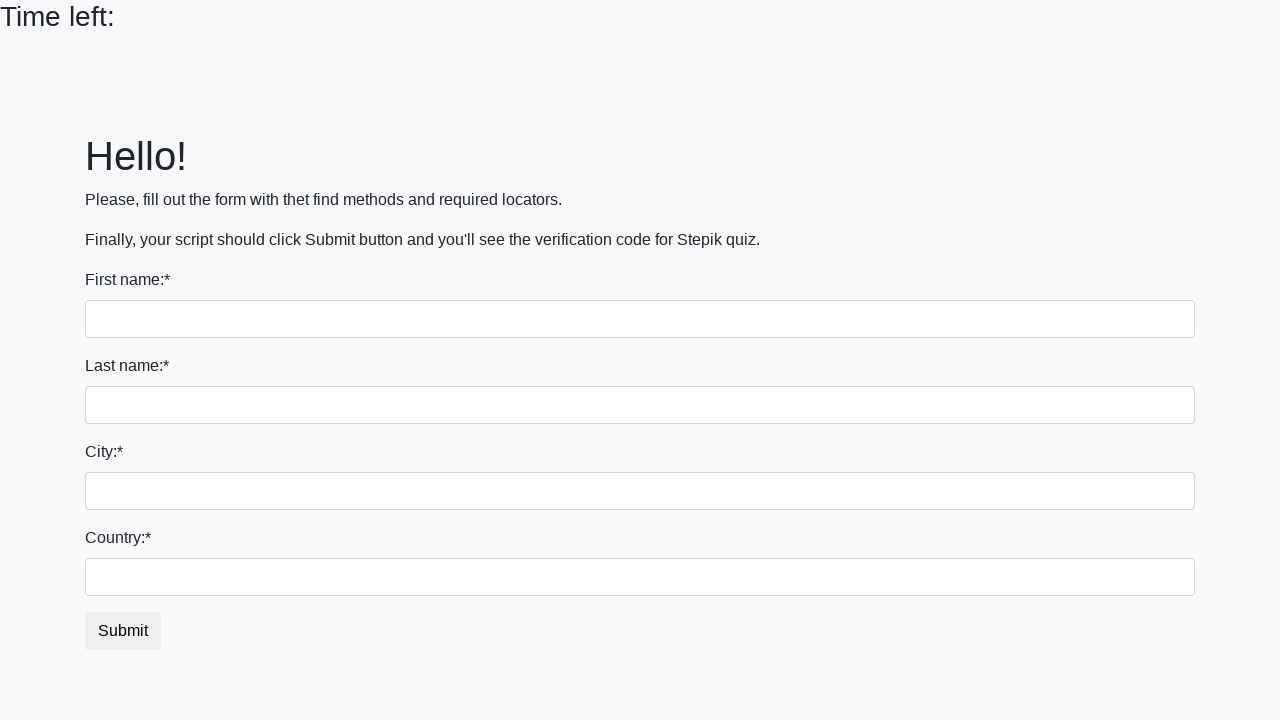

Filled first name field with 'Ivan' on input
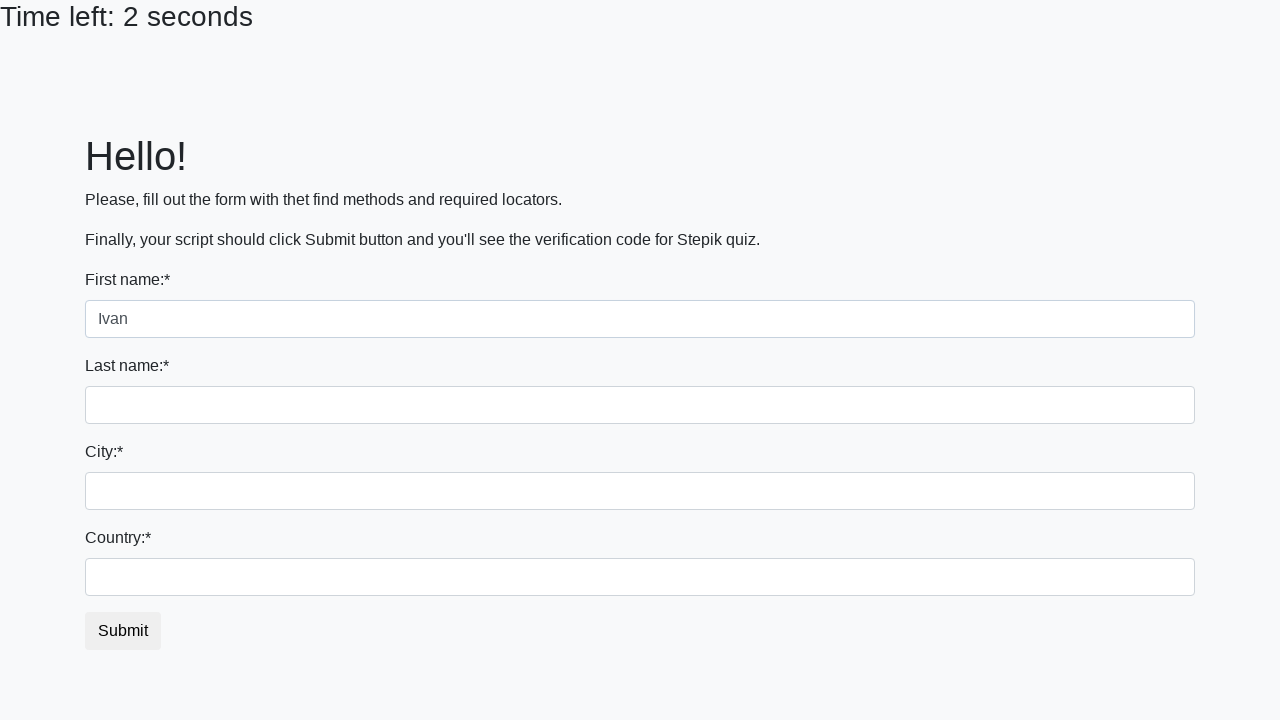

Filled last name field with 'Petrov' on input[name='last_name']
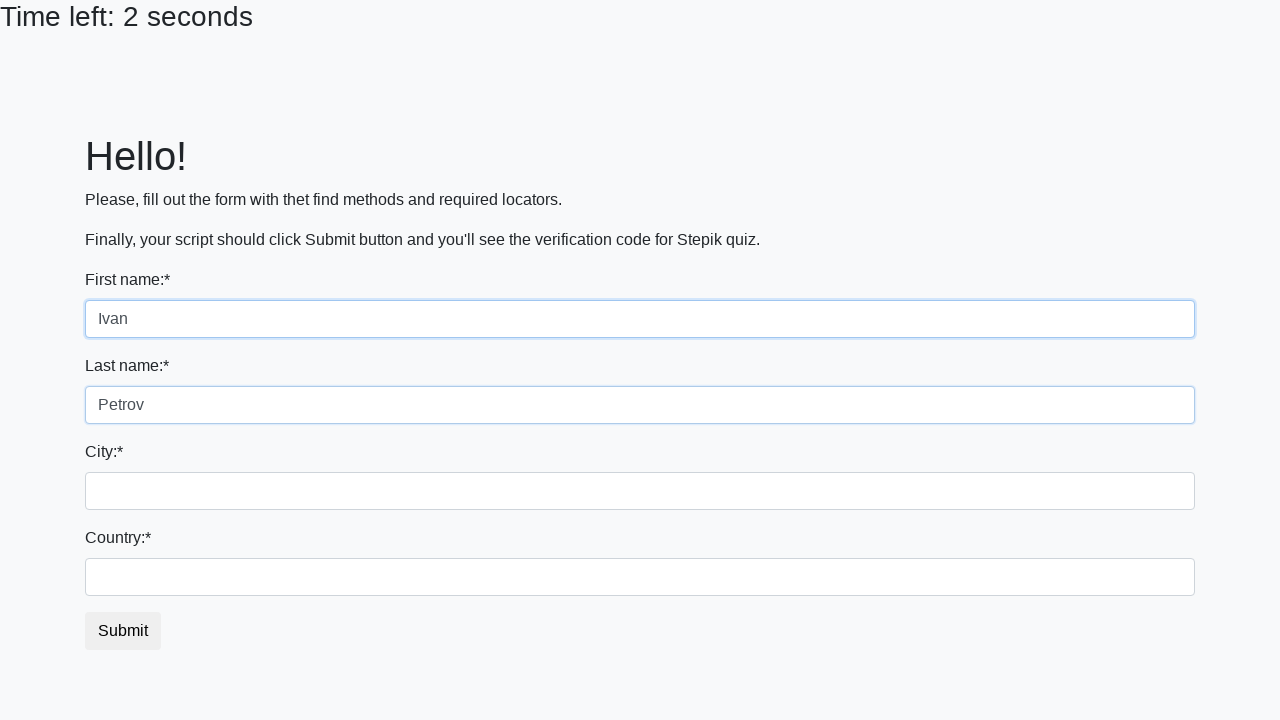

Filled city field with 'Smolensk' on .city
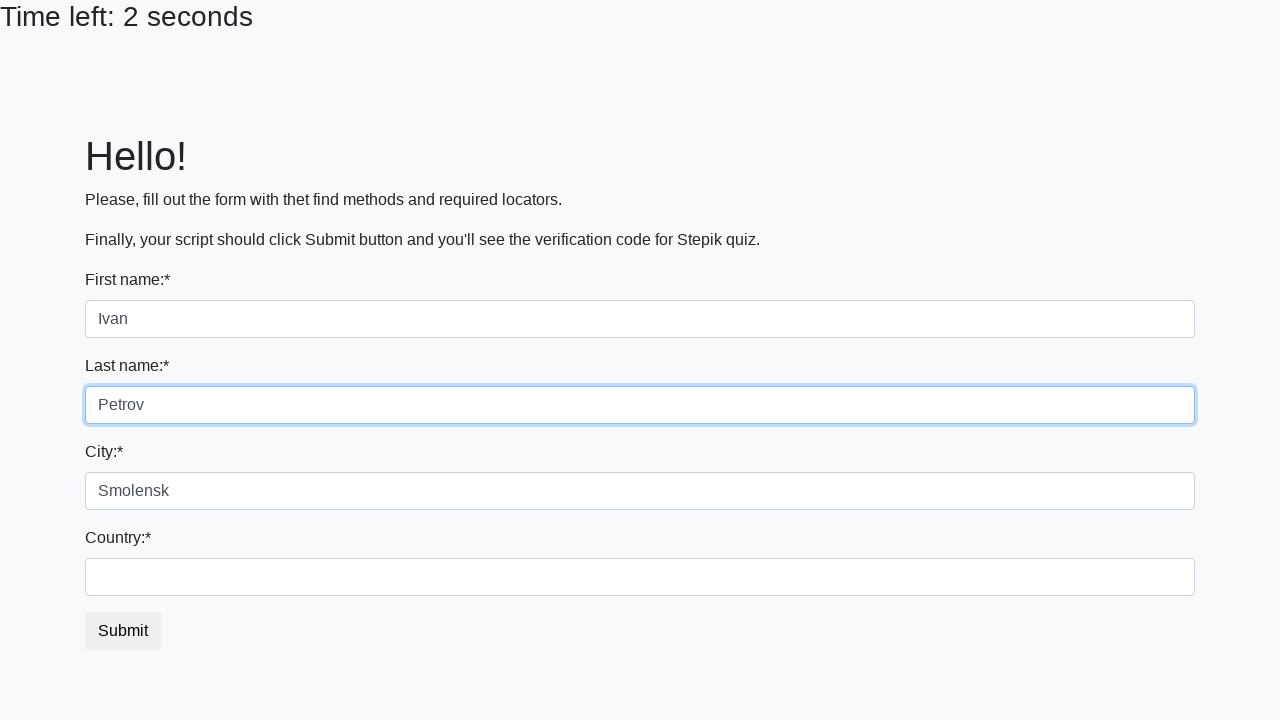

Filled country field with 'Russia' on #country
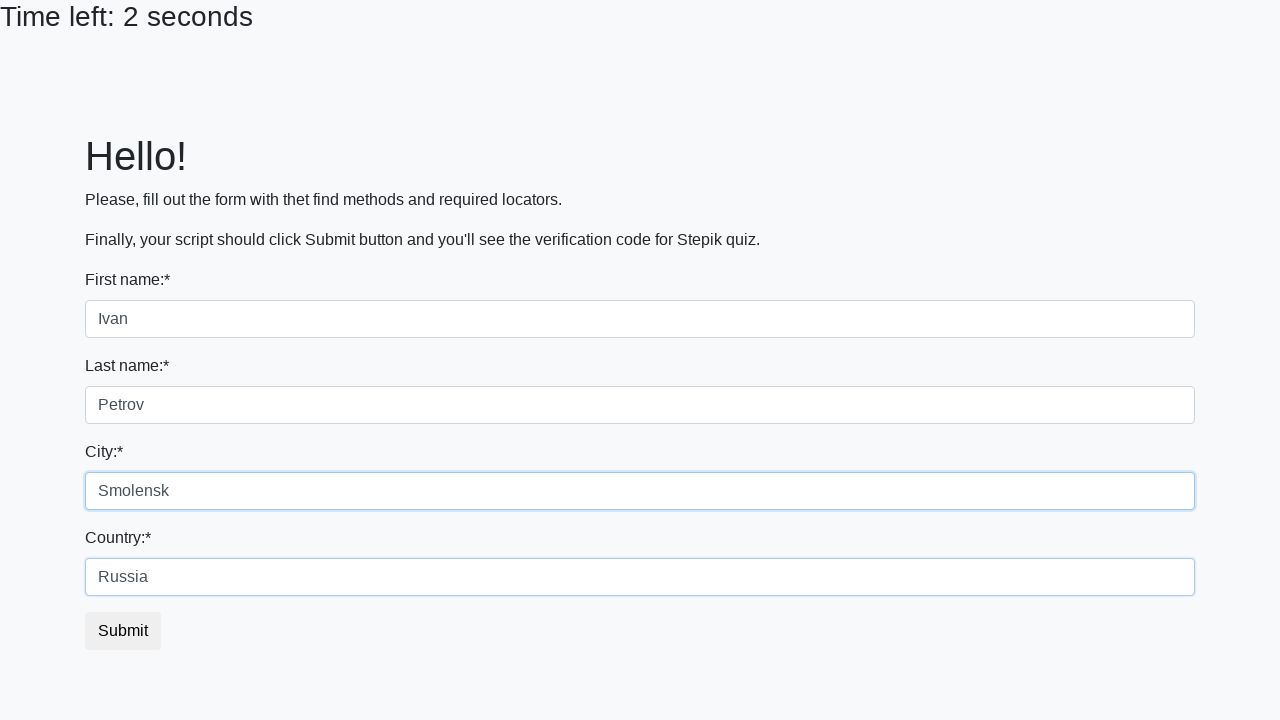

Clicked submit button to submit form at (123, 631) on button.btn
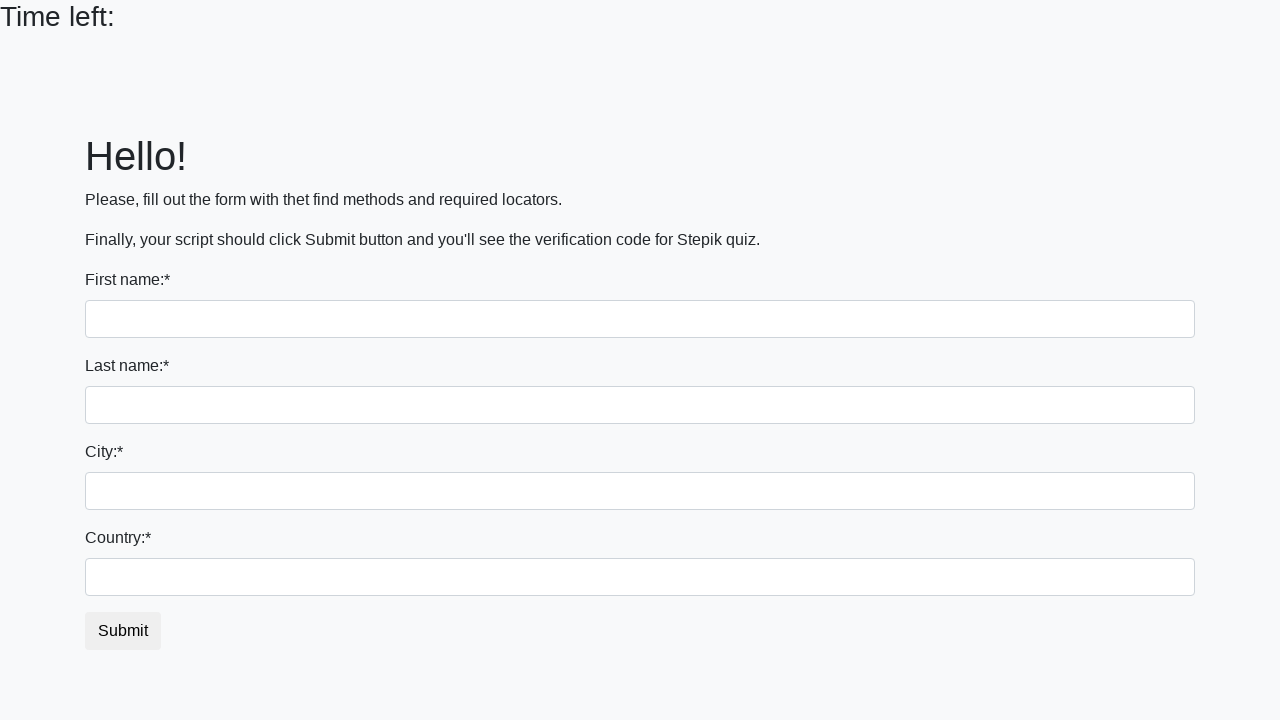

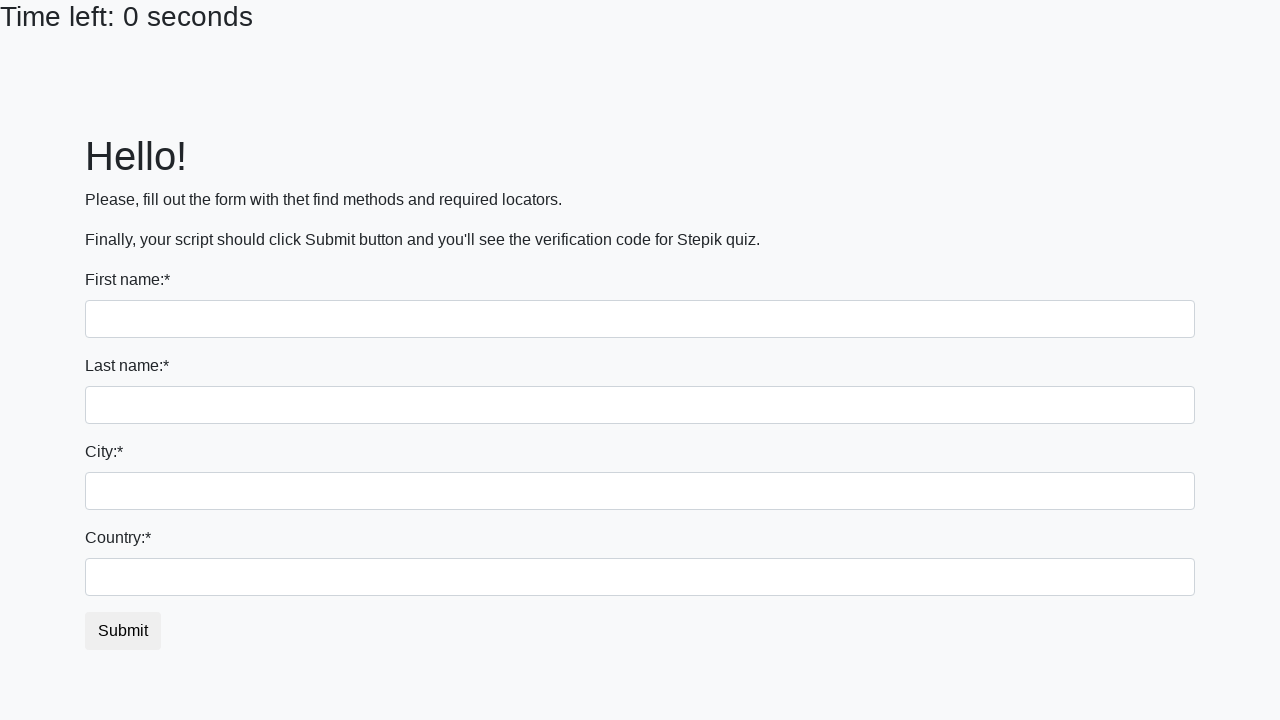